Tests a practice automation form by filling in name, password, selecting checkbox options for drinks, choosing a radio button for color, selecting from a dropdown, entering email and message, then submitting the form and accepting the alert.

Starting URL: https://practice-automation.com/form-fields/

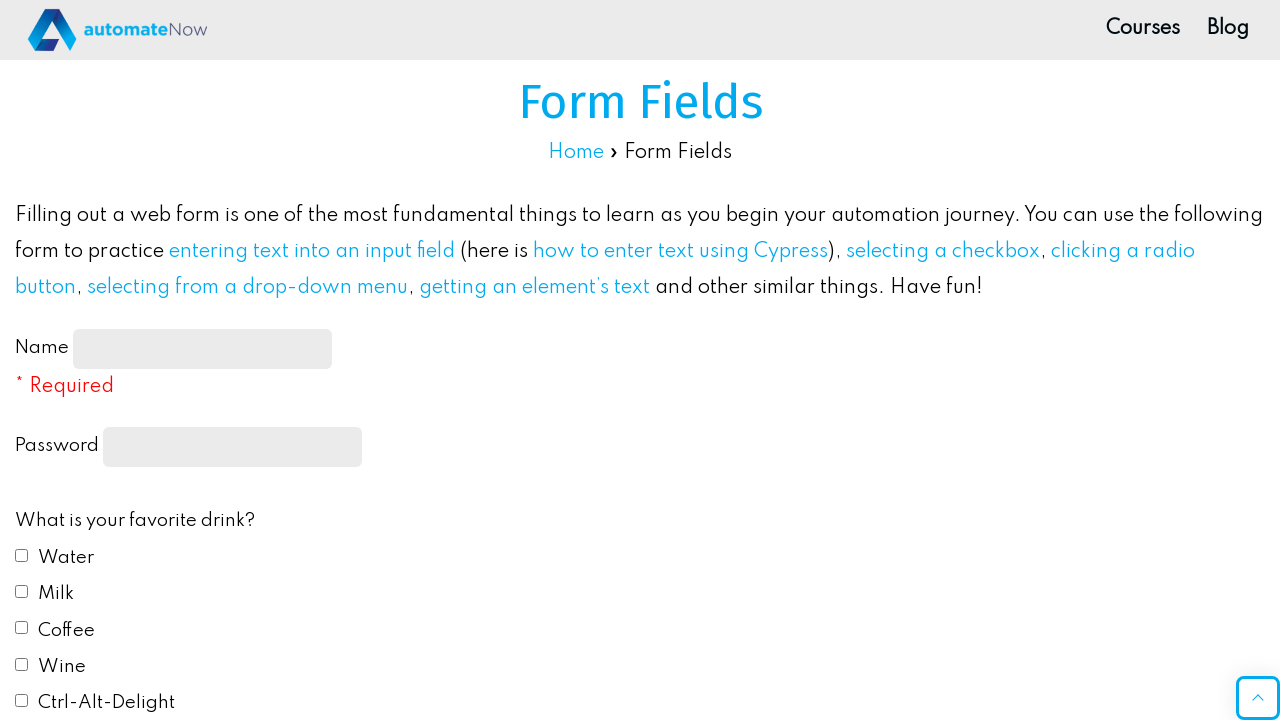

Filled name field with 'John Smith' on #name-input
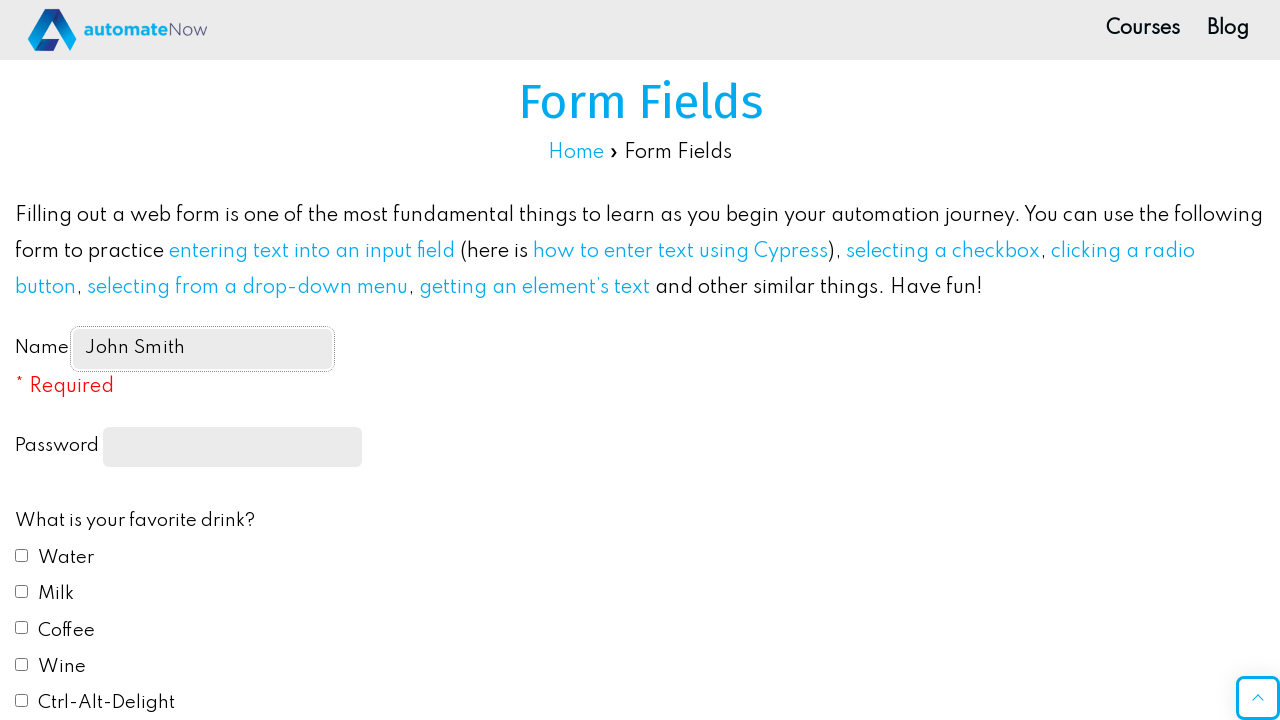

Filled password field with 'TestPass123' on input[type='password']
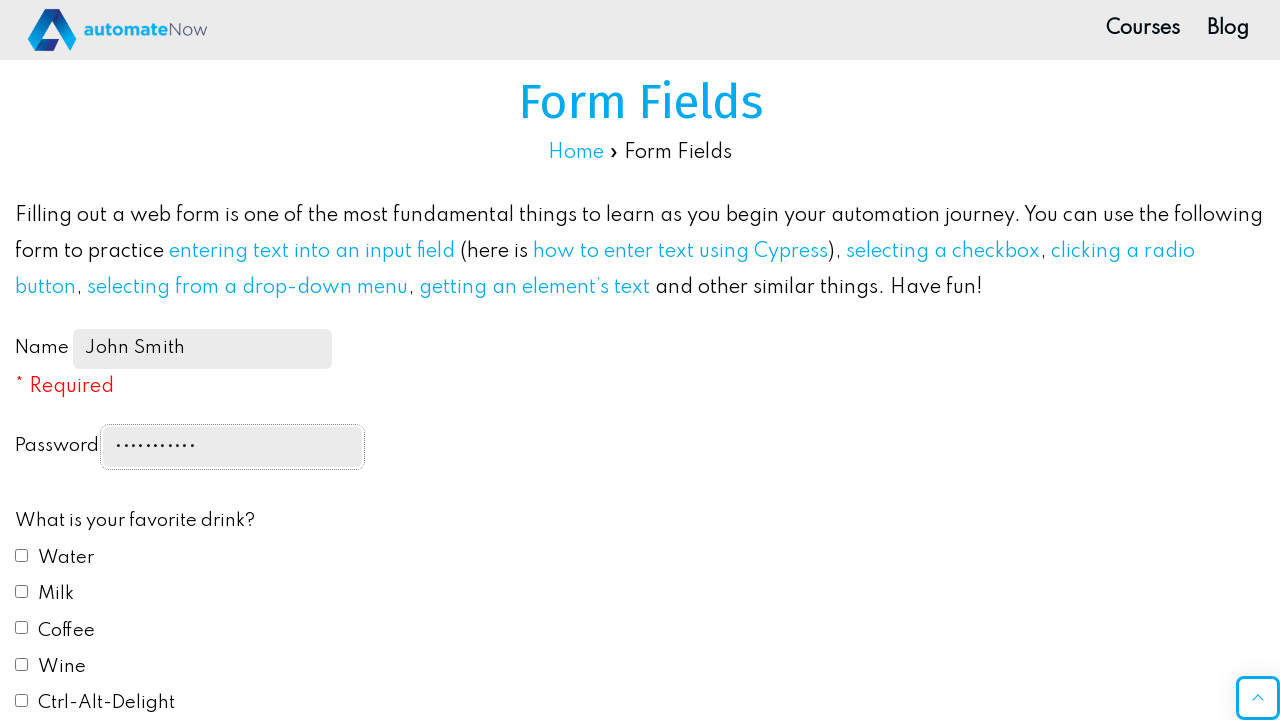

Selected drink1 checkbox at (22, 555) on #drink1
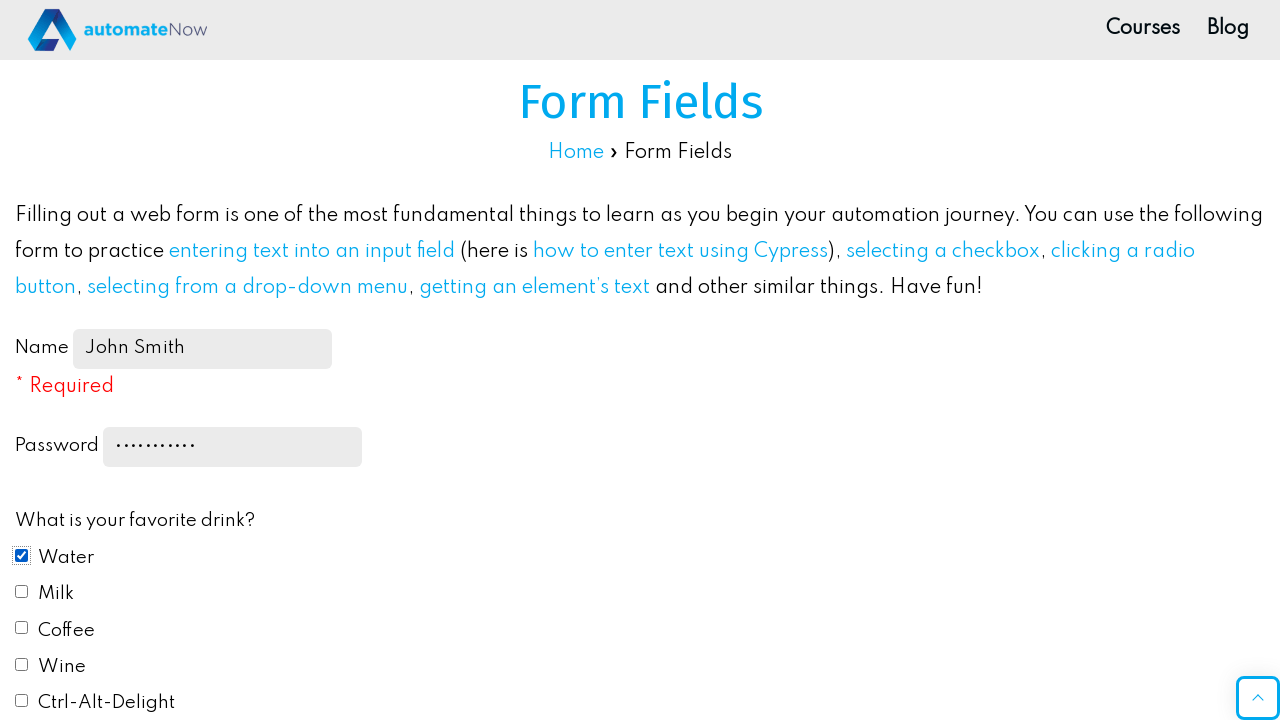

Selected drink2 checkbox at (22, 591) on #drink2
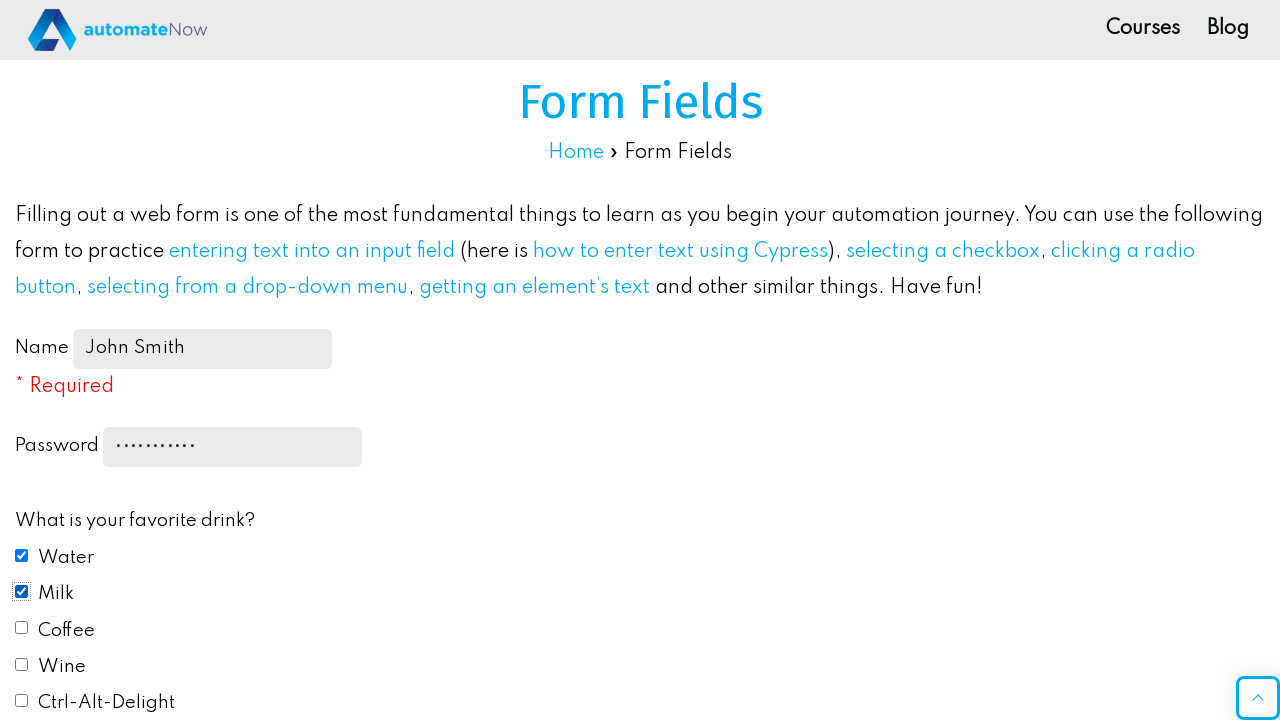

Scrolled down 500 pixels
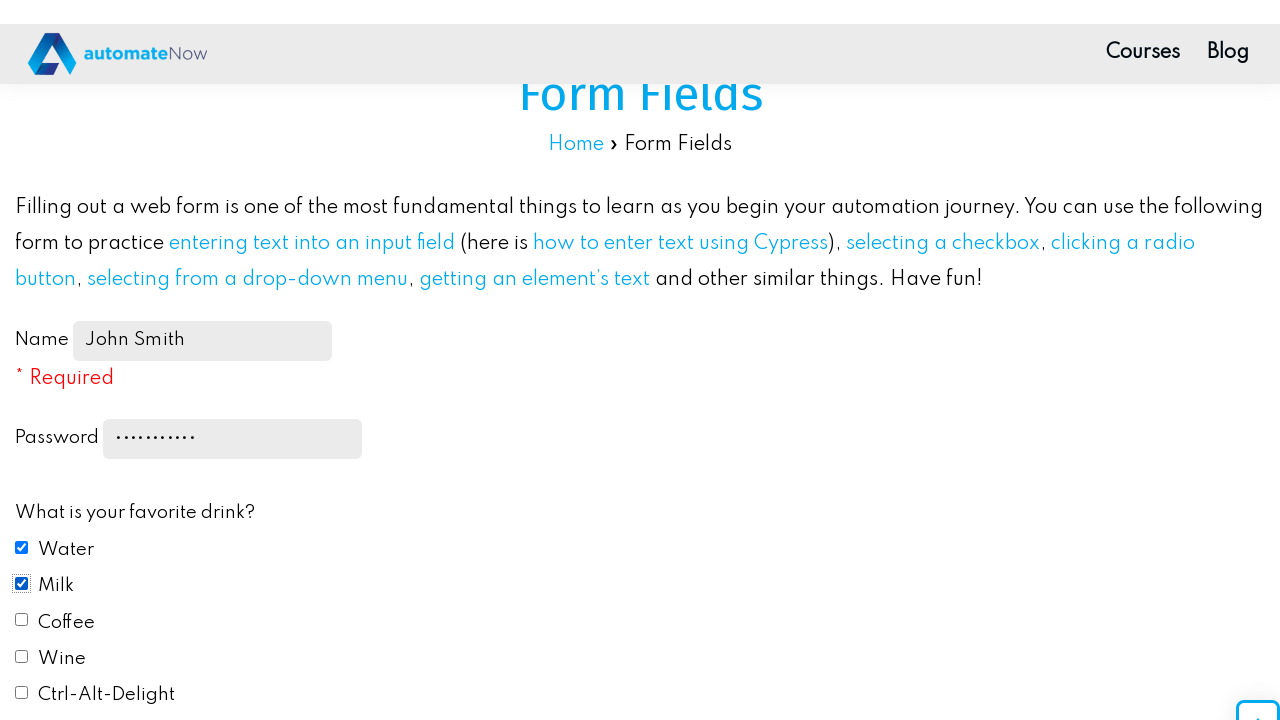

Selected color1 radio button at (22, 309) on #color1
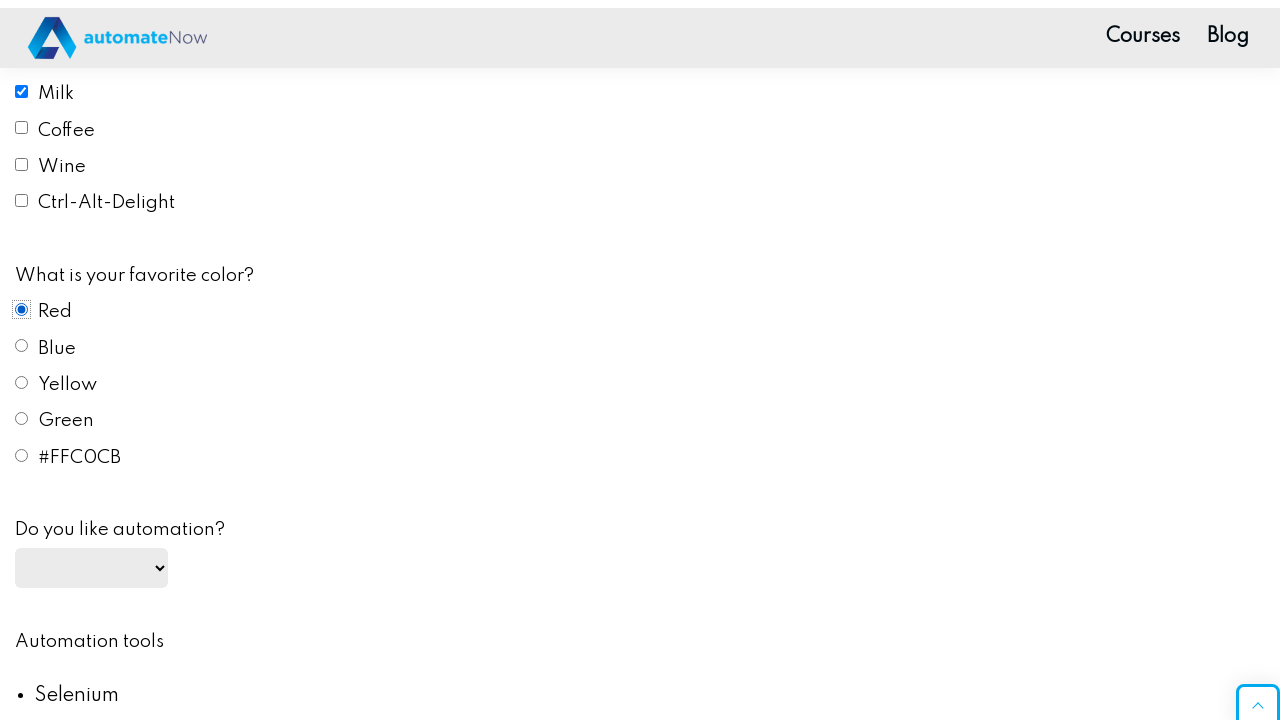

Selected 'yes' from automation dropdown on #automation
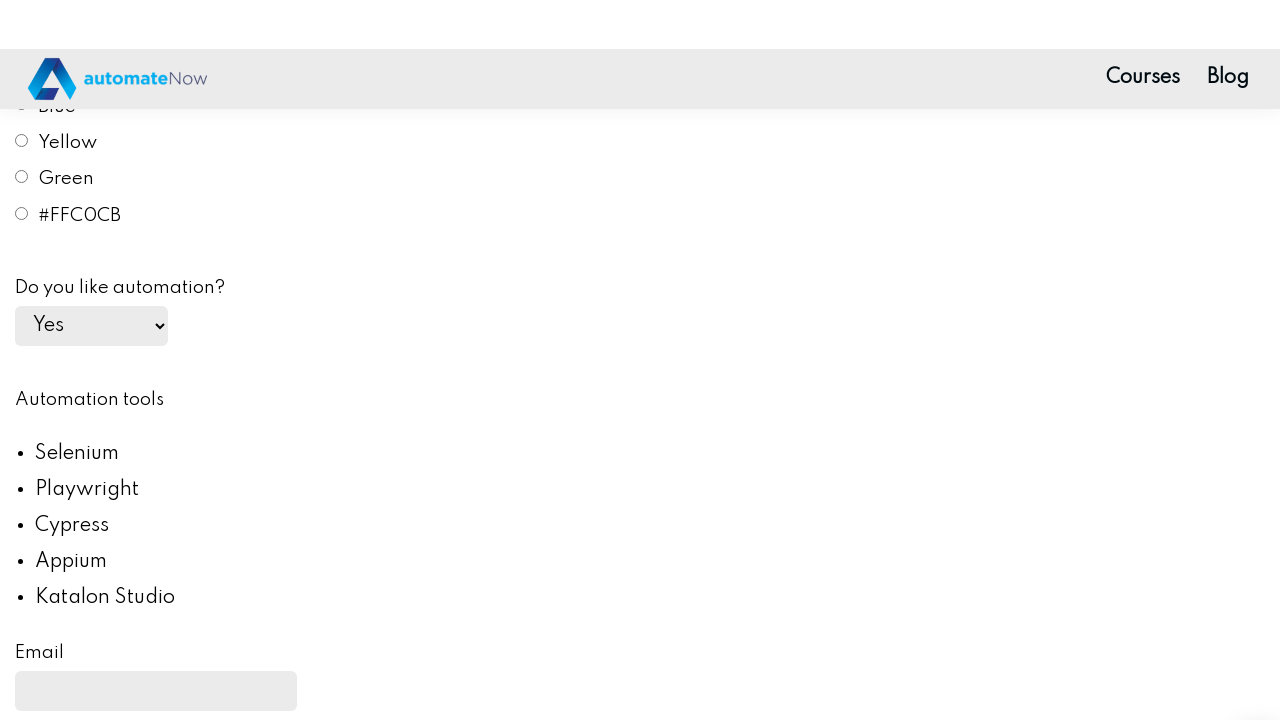

Filled email field with 'johnsmith@example.com' on #email
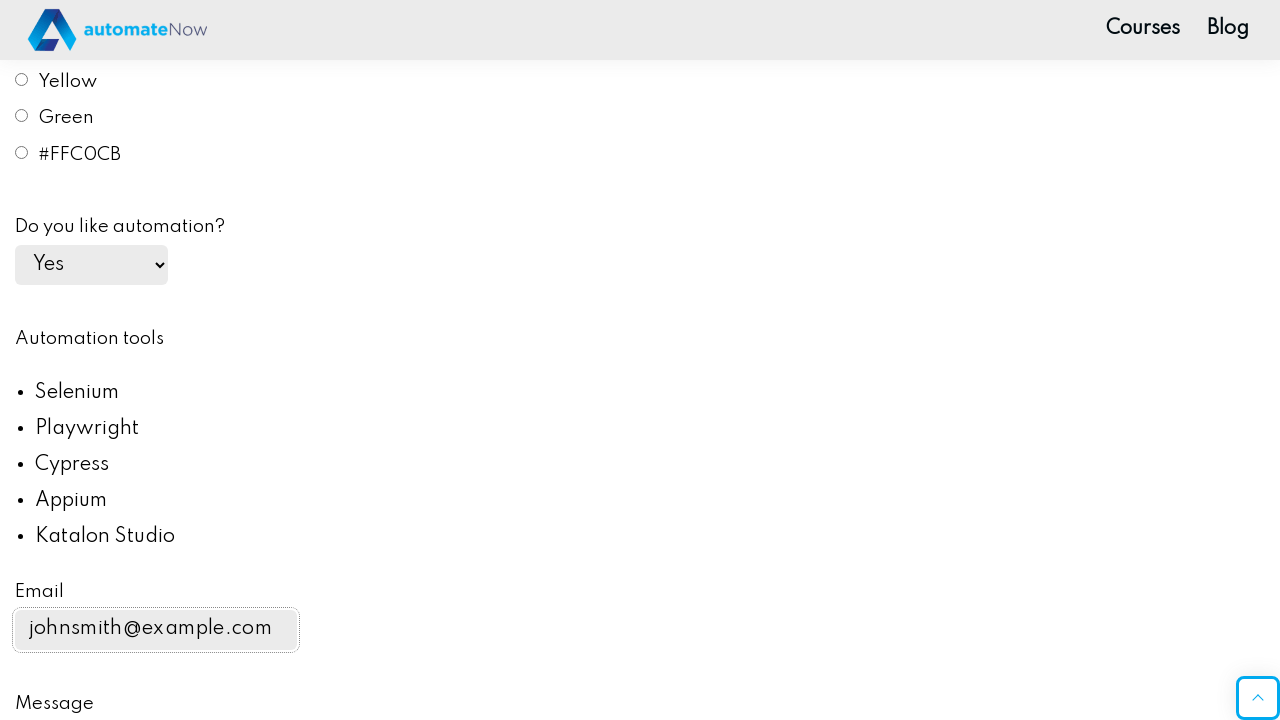

Scrolled down 500 pixels
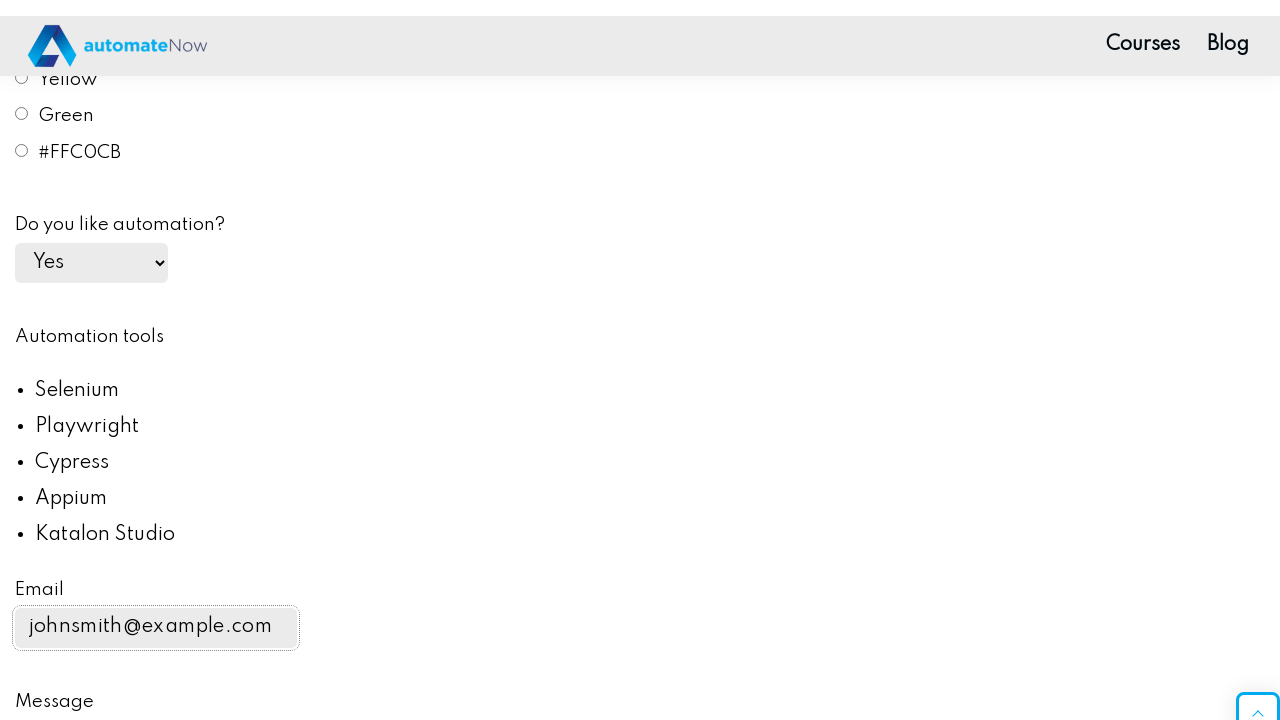

Filled message field with test message on #message
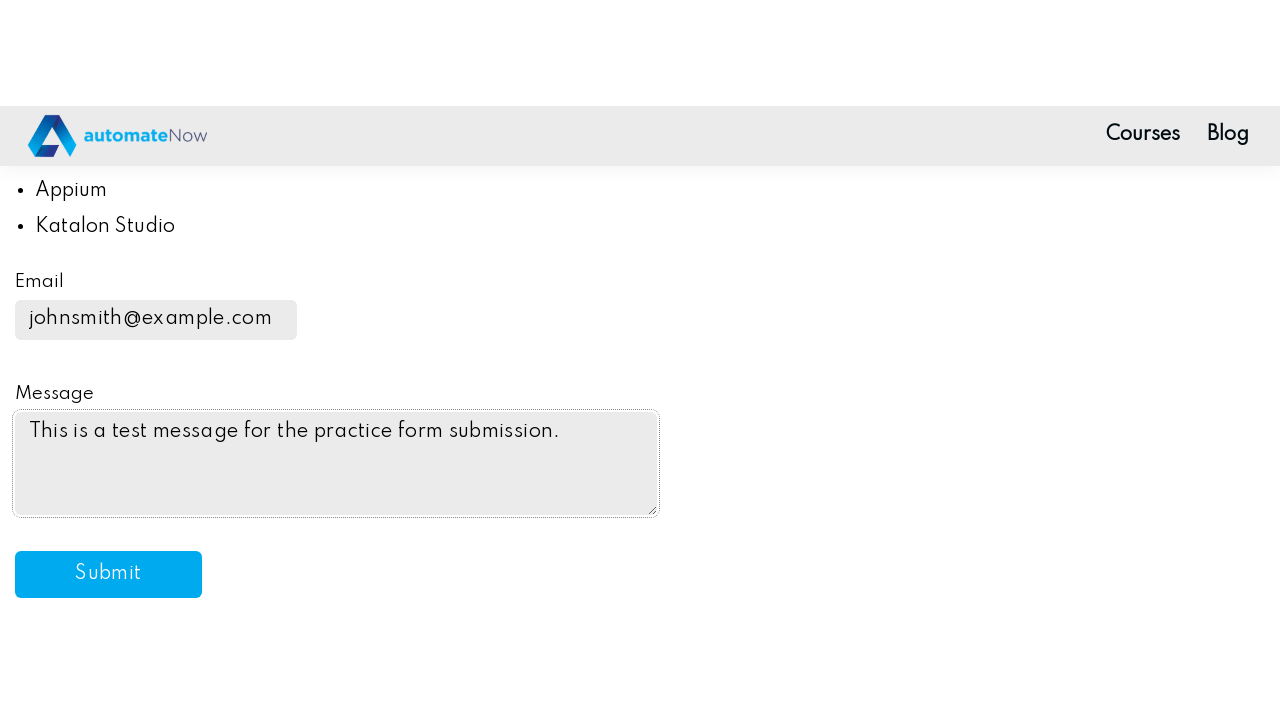

Clicked submit button at (108, 385) on #submit-btn
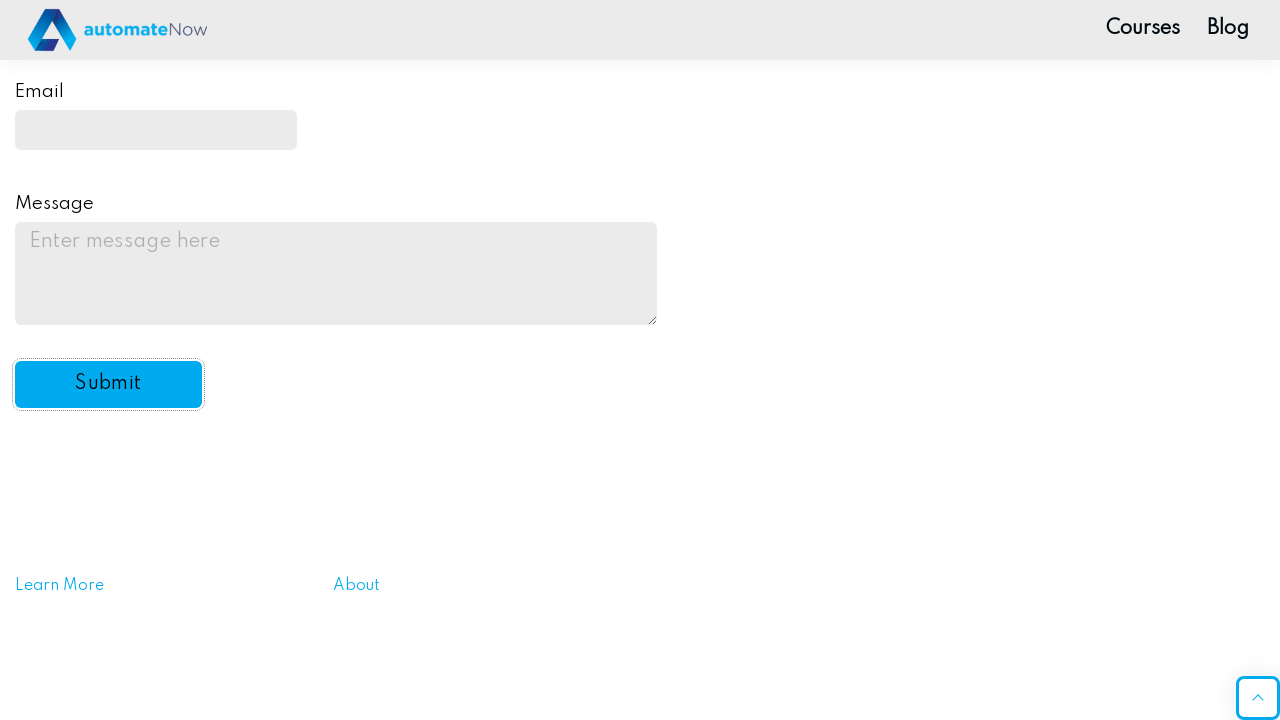

Set up alert handler to accept dialogs
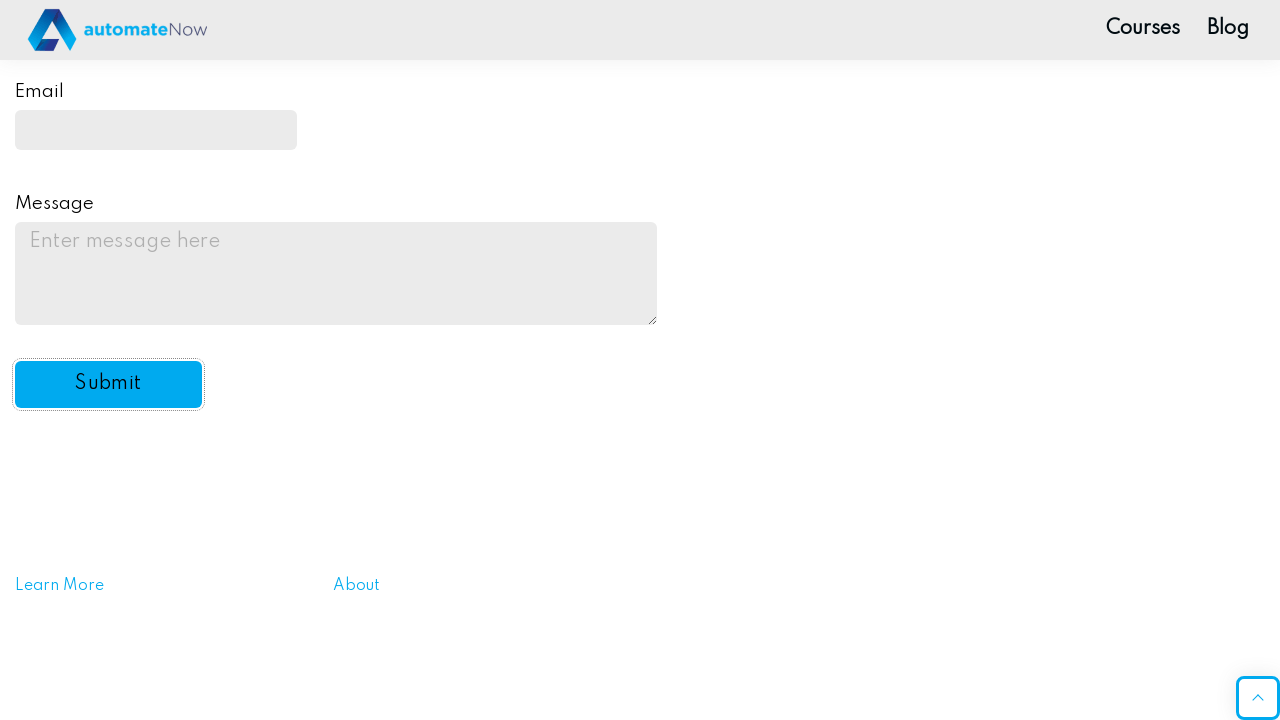

Waited 1000ms for form submission to complete
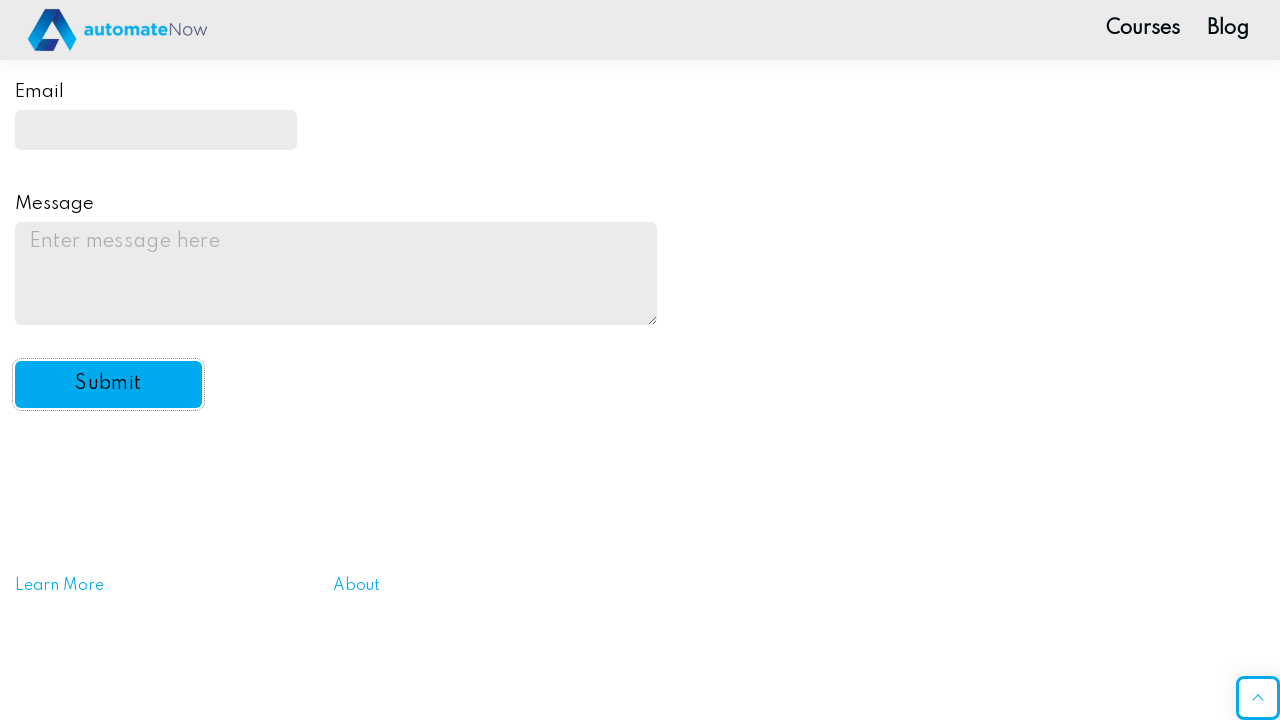

Clicked back to top button at (1258, 698) on #to-top
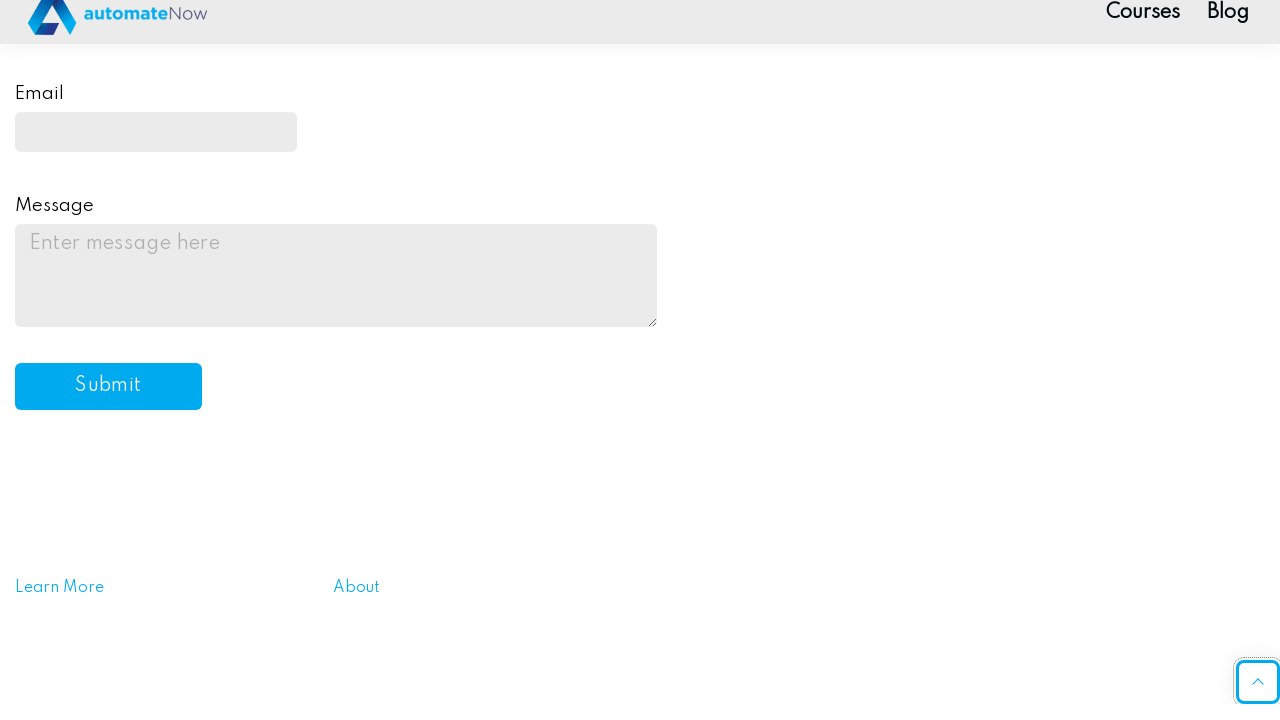

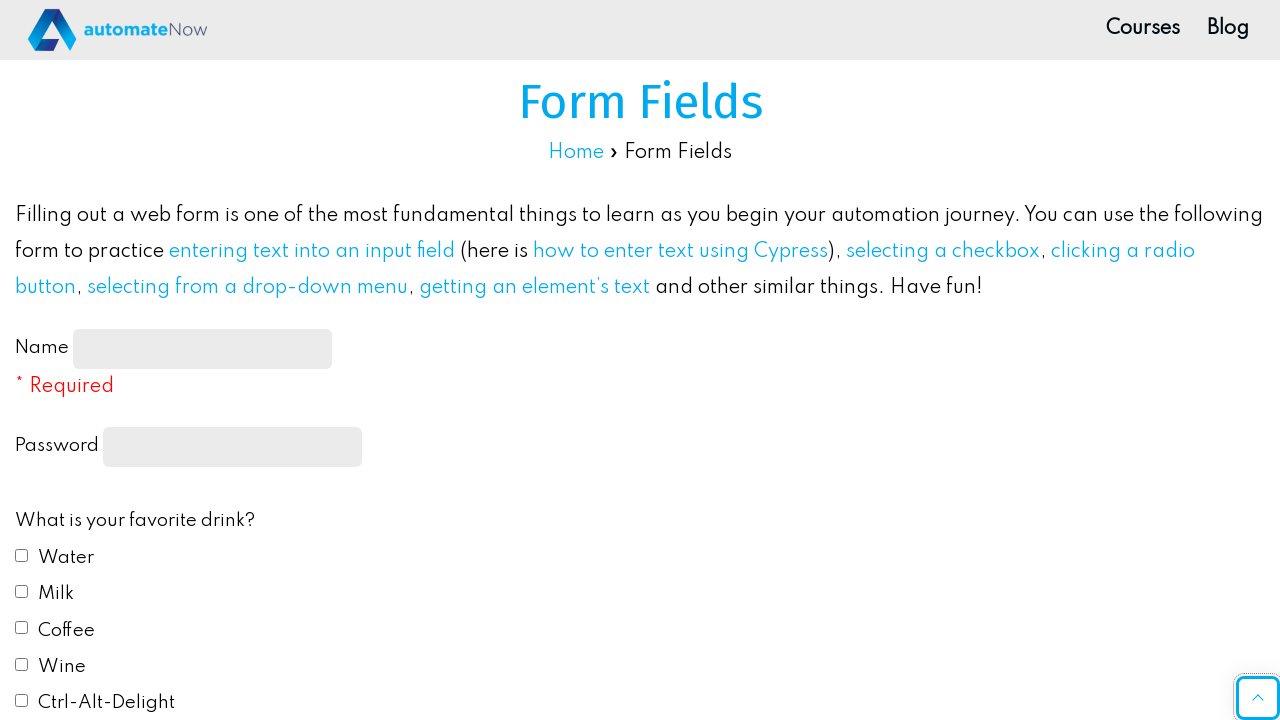